Tests visitor registration with all fields filled (name, unregistered phone number, affiliation) and terms accepted, verifying form submission behavior.

Starting URL: http://golds-tongsang-dev.vercel.app/tablet/login

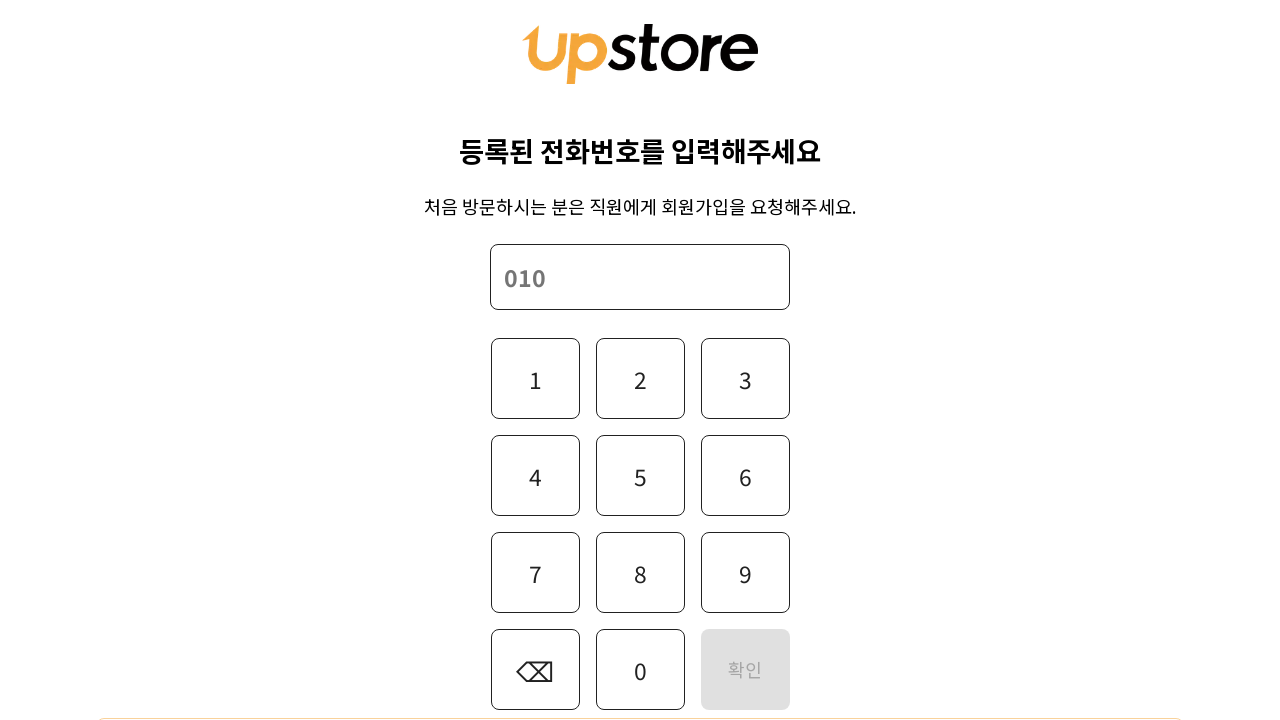

Waited for register button to be visible
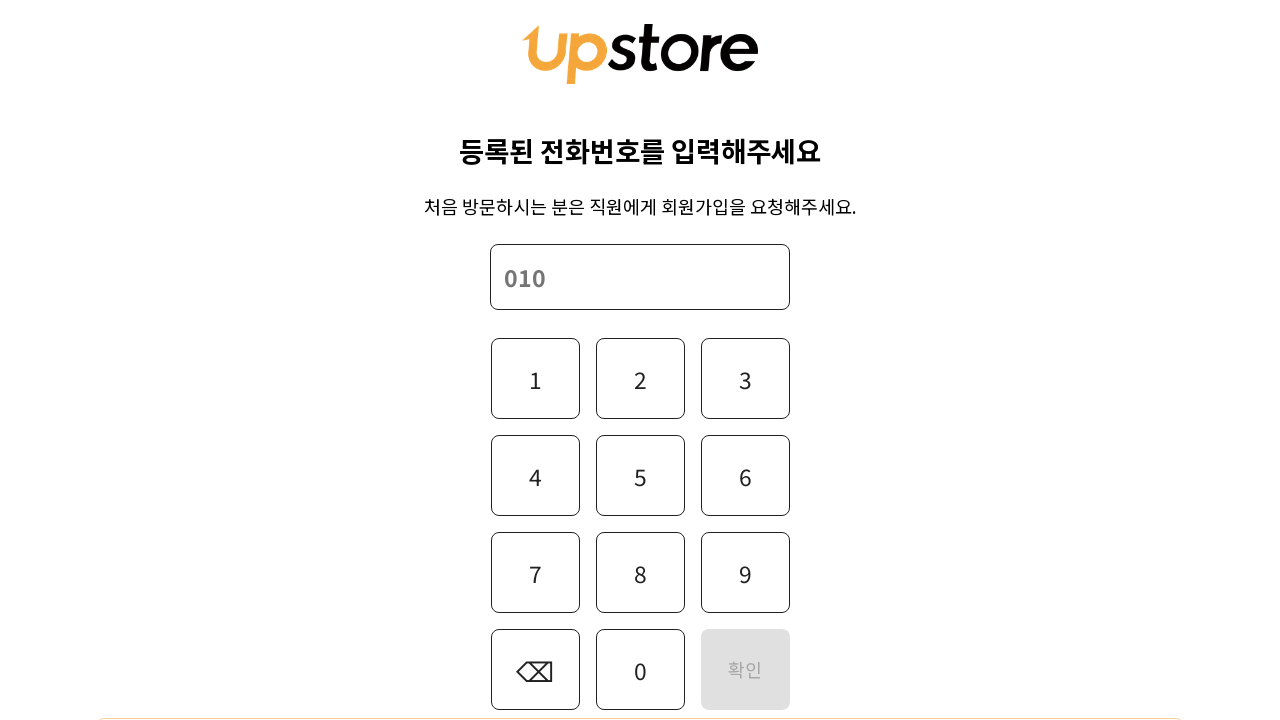

Clicked register button to open sidebar at (640, 690) on [data-testid='register-button']
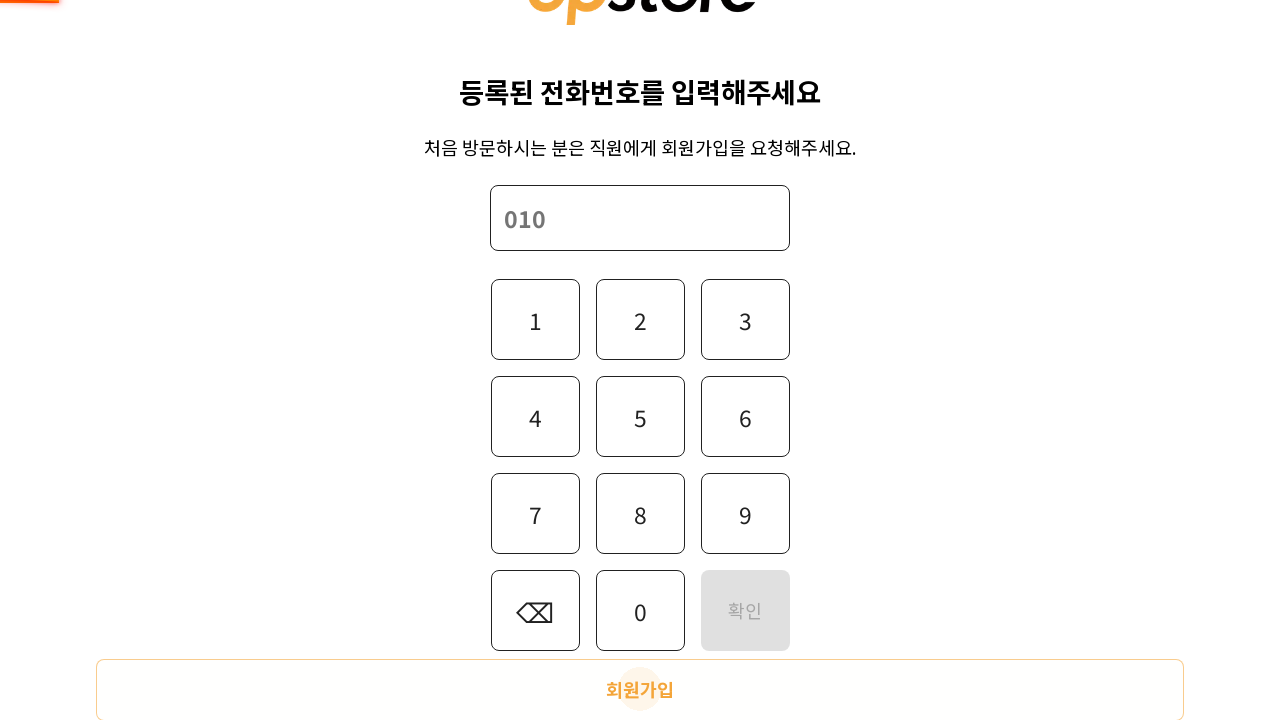

Clicked registration navigation button at (640, 690) on button:has-text('회원가입')
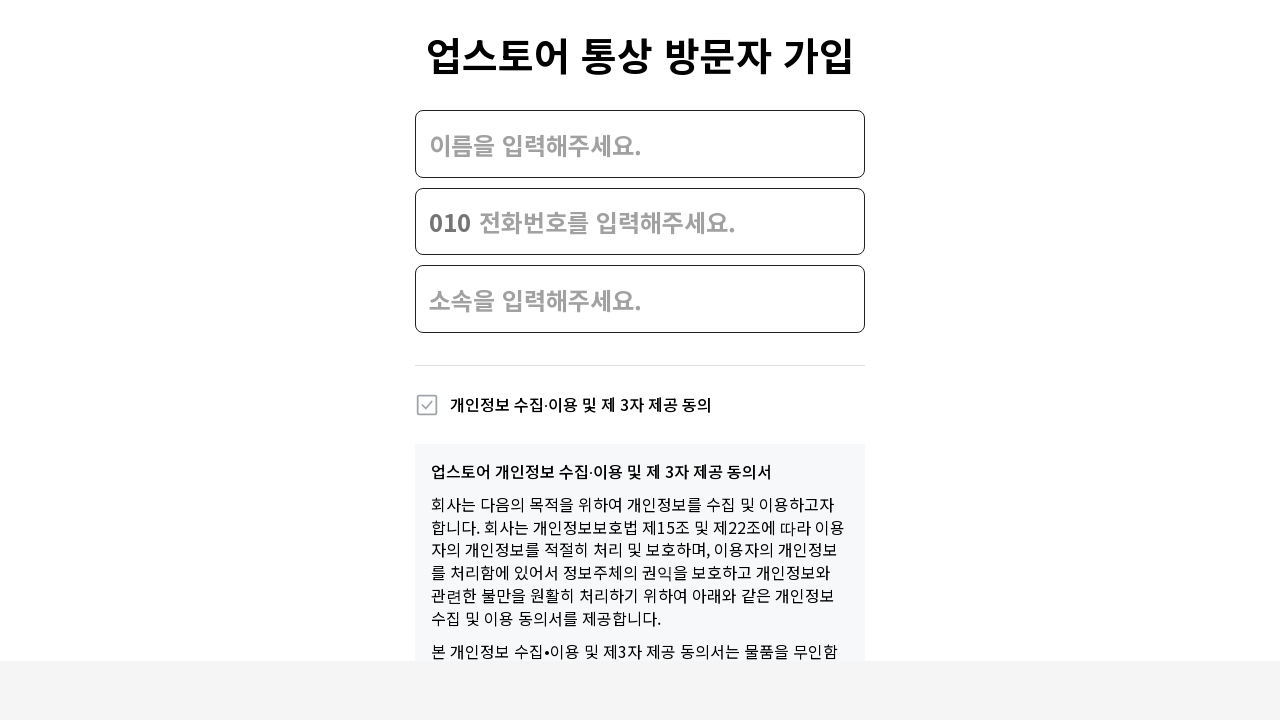

Visitor registration page loaded
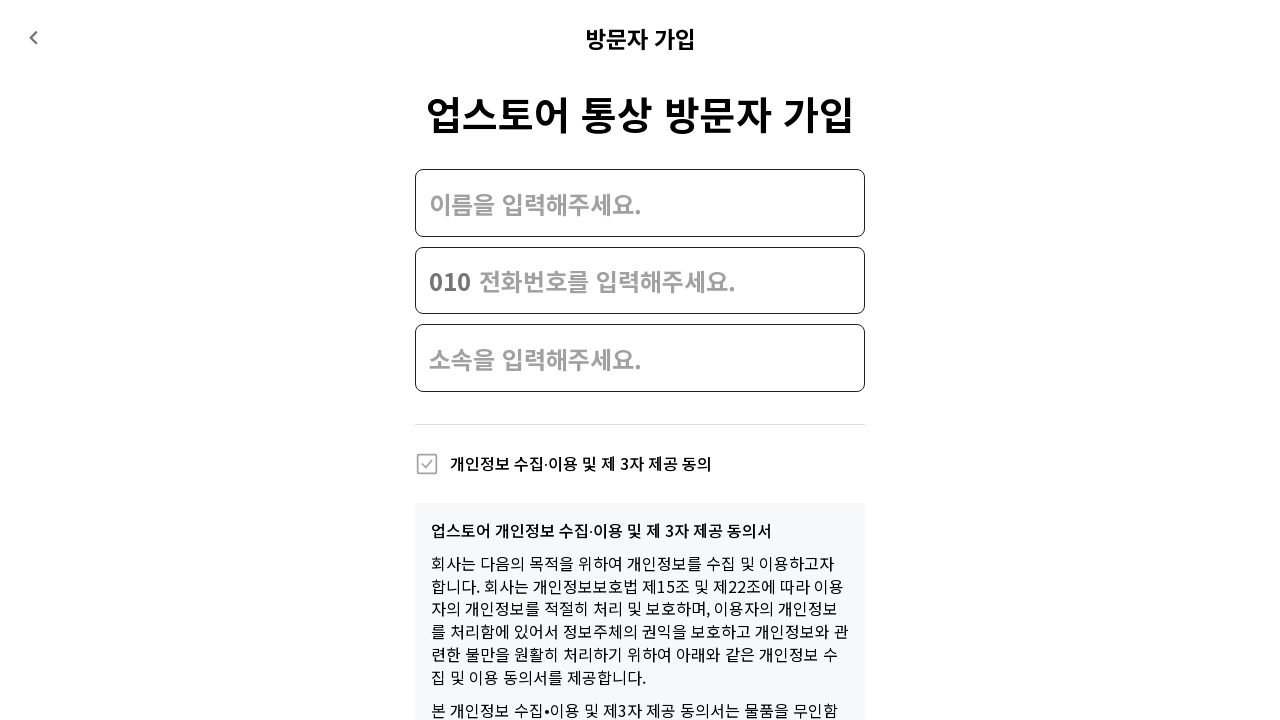

Filled name field with 'Ma Dong Seok Regression' on input[placeholder='이름을 입력해주세요.']
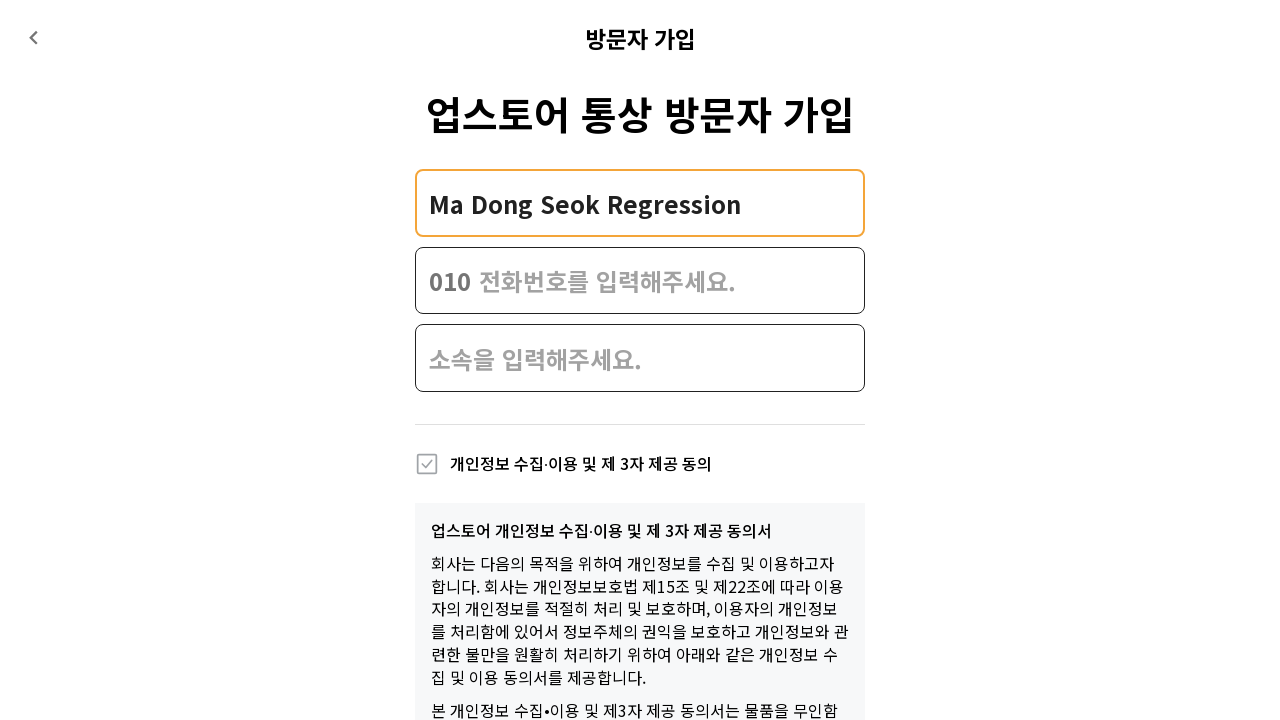

Filled phone number field with unregistered number '081200000096' on input[placeholder='전화번호를 입력해주세요.']
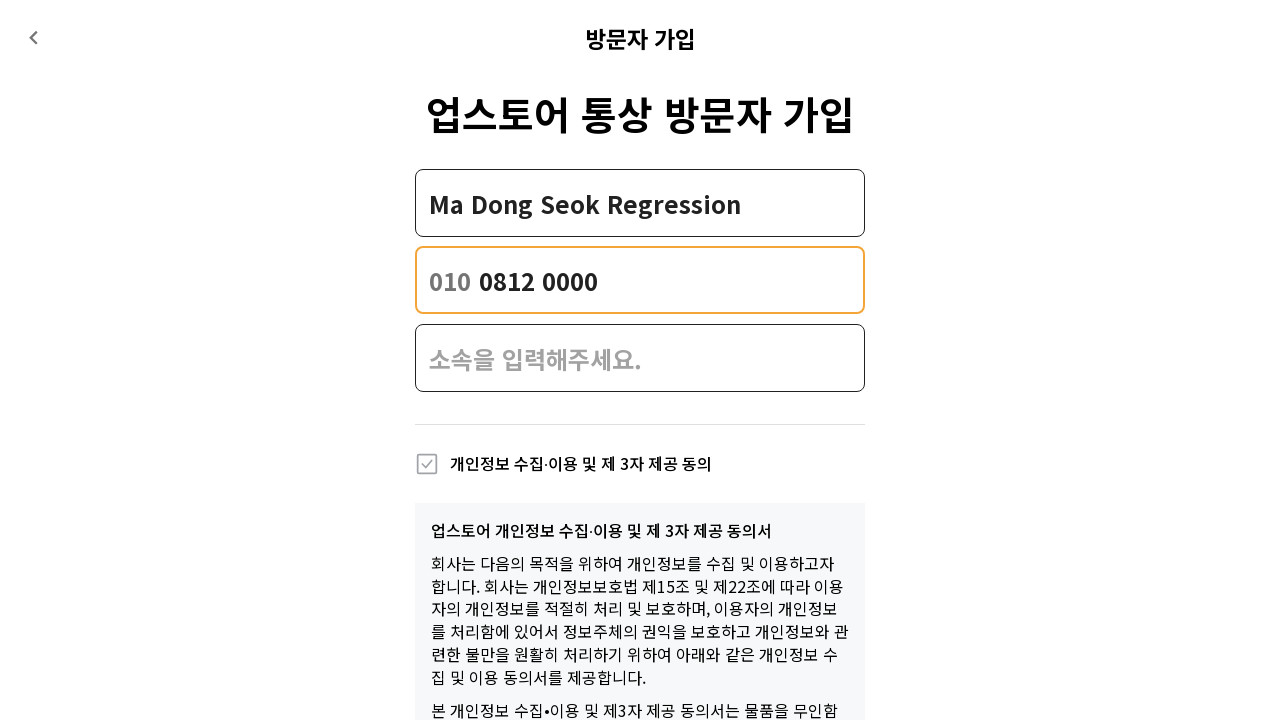

Filled affiliation field with 'Tongsang Regression' on input[placeholder='소속을 입력해주세요.']
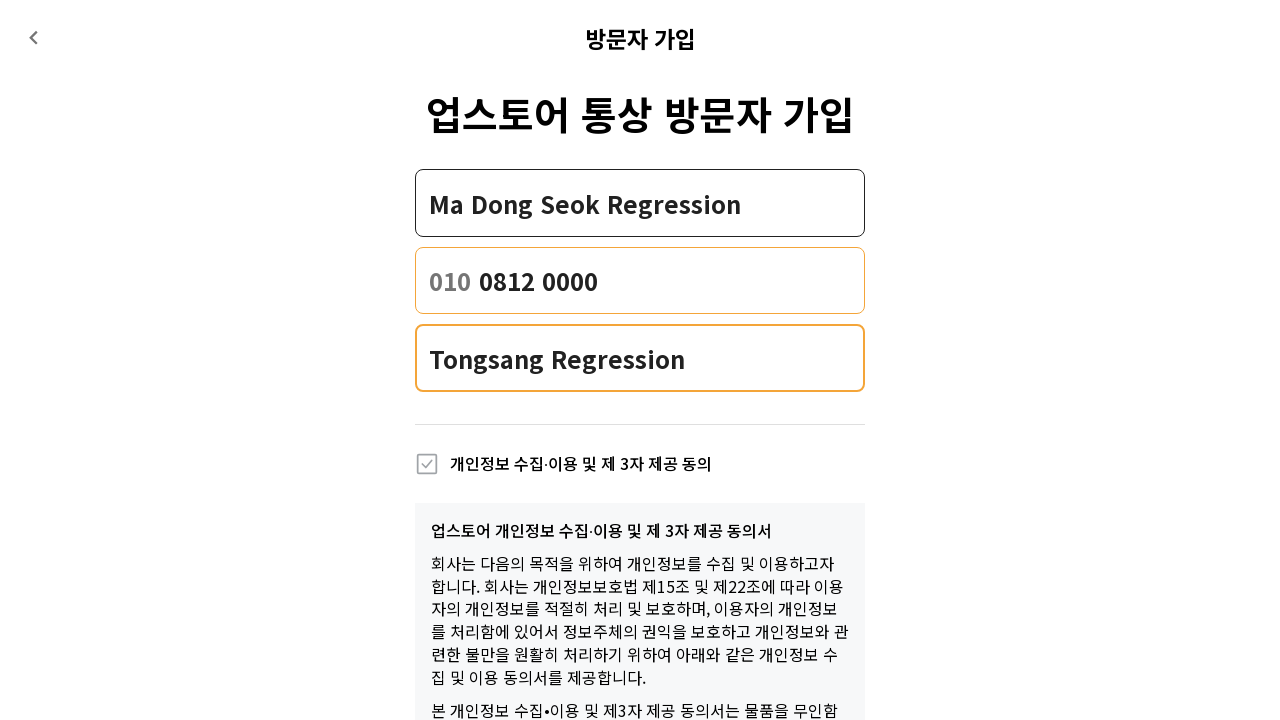

Accepted terms and conditions checkbox at (558, 464) on label:has-text('개인정보 수집∙이용 및 제 3자 제공 동의')
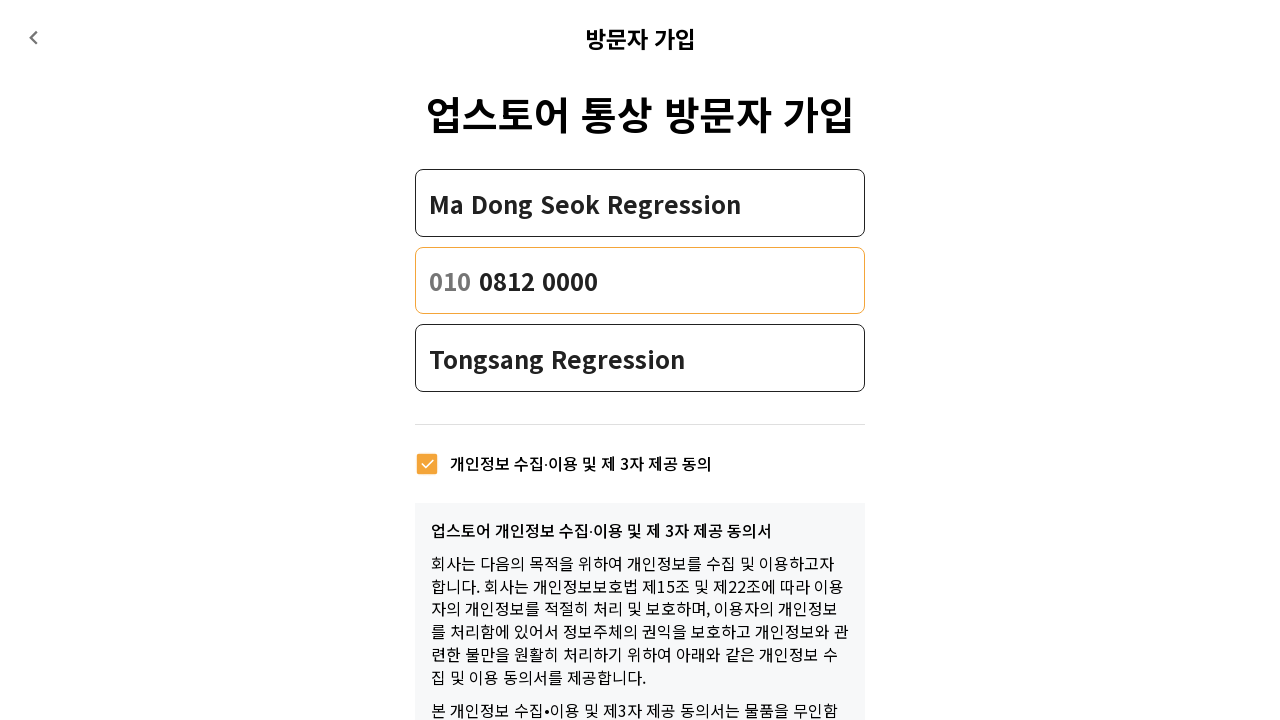

Verified register button is ready for submission
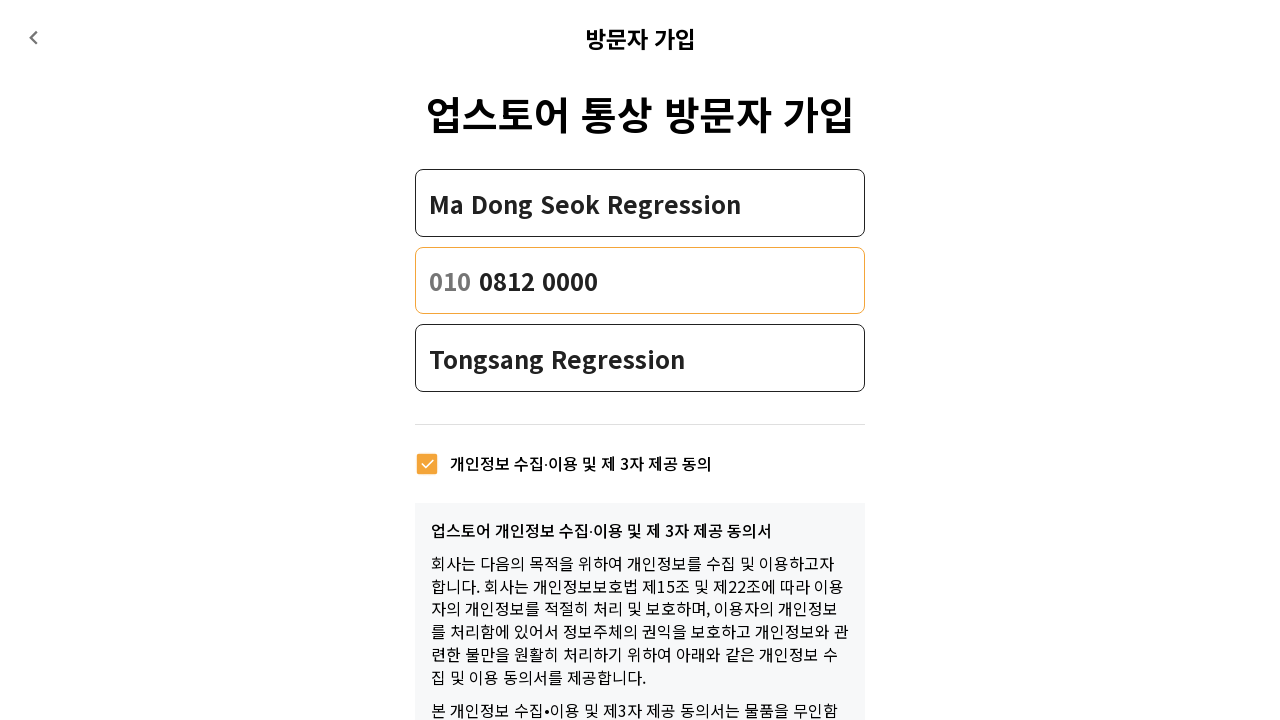

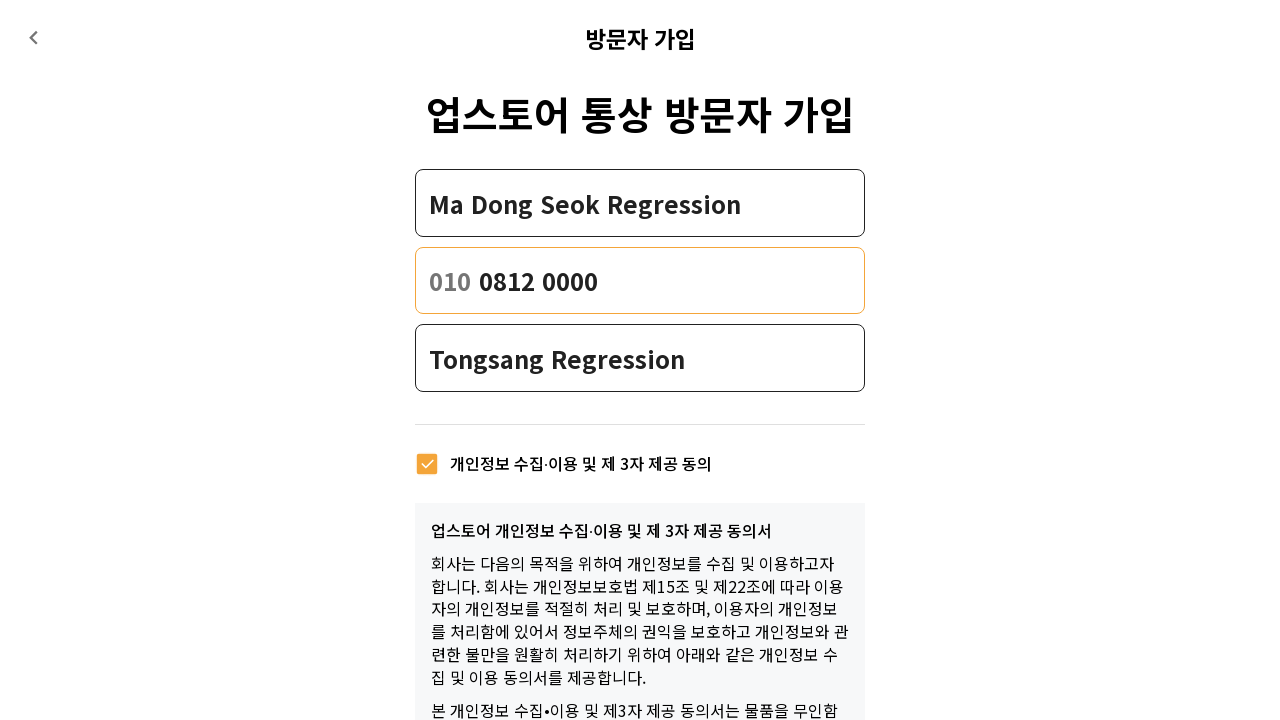